Solves a math problem by extracting a value from an image attribute, calculating the result, and submitting the form with checkbox and radio button selections

Starting URL: http://suninjuly.github.io/get_attribute.html

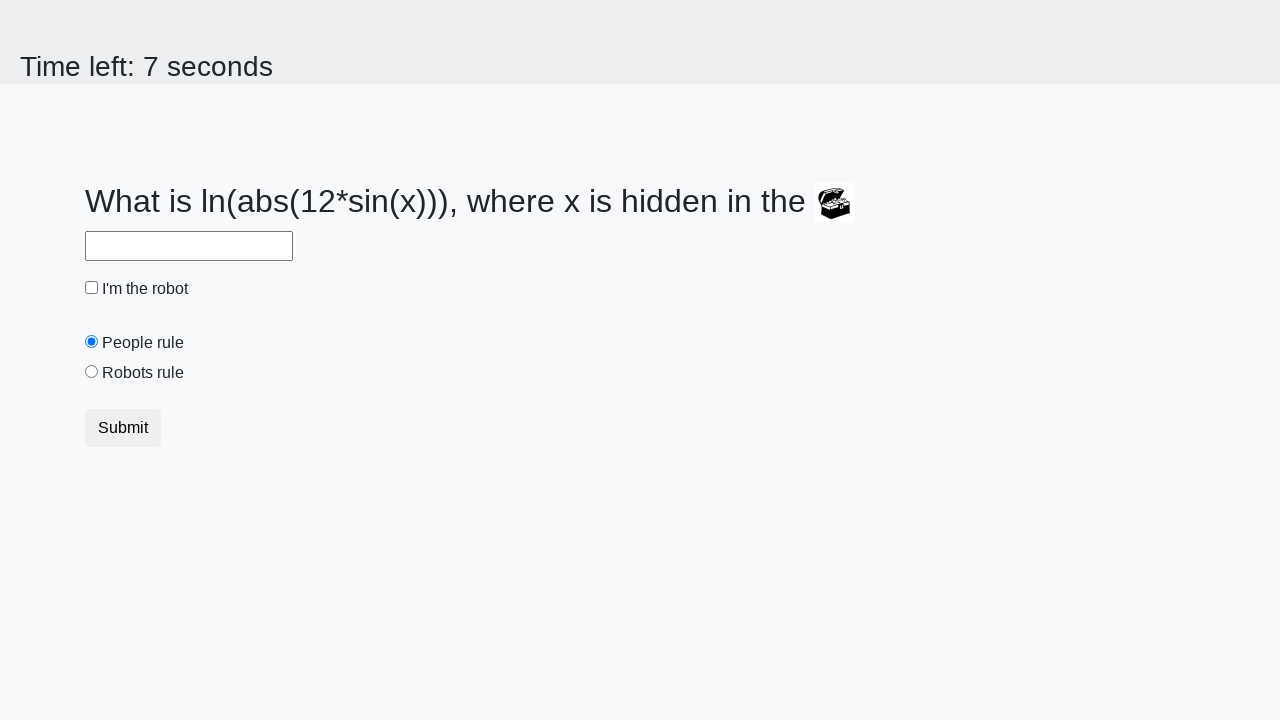

Located treasure image element
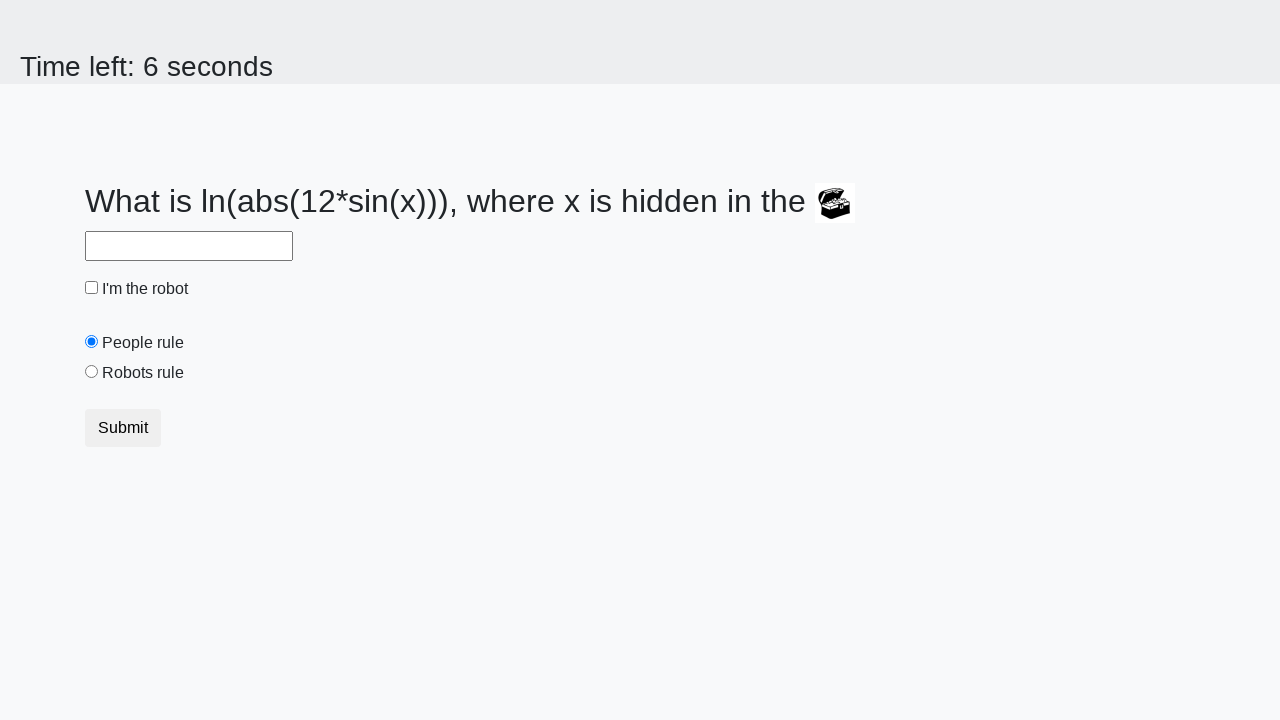

Extracted valuex attribute from treasure image: 877
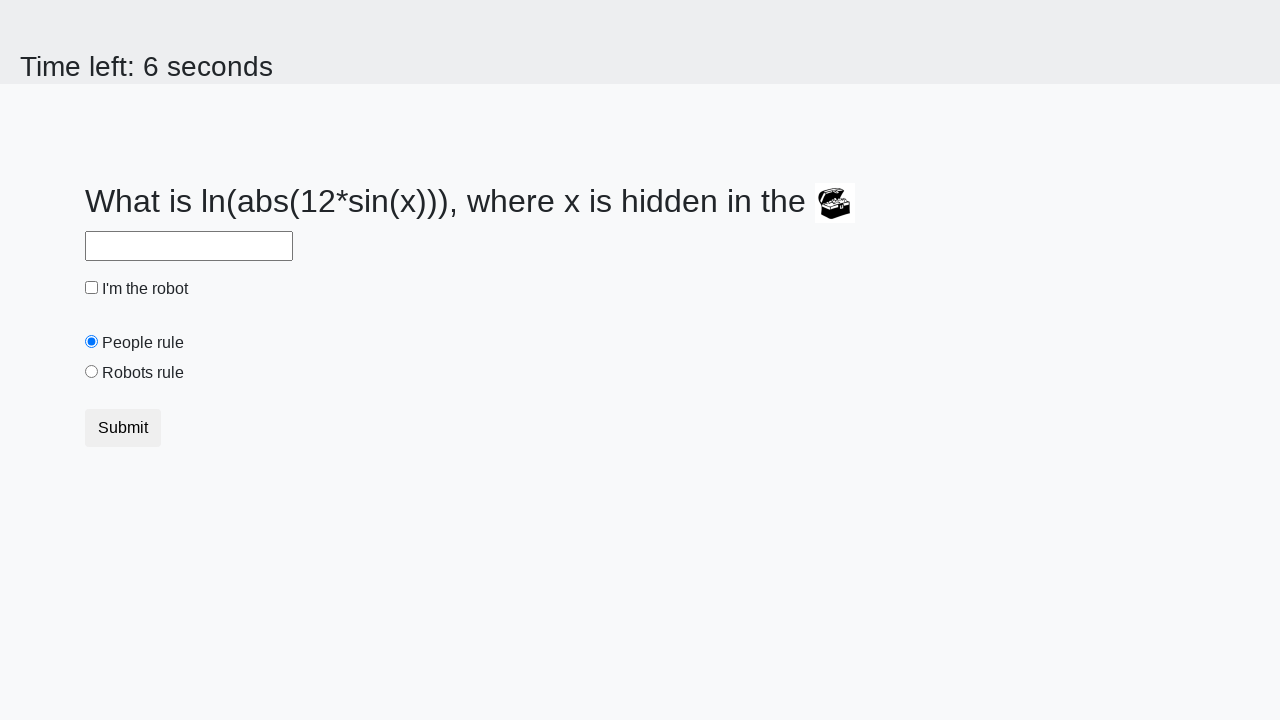

Calculated result from math formula: 1.7417353087181056
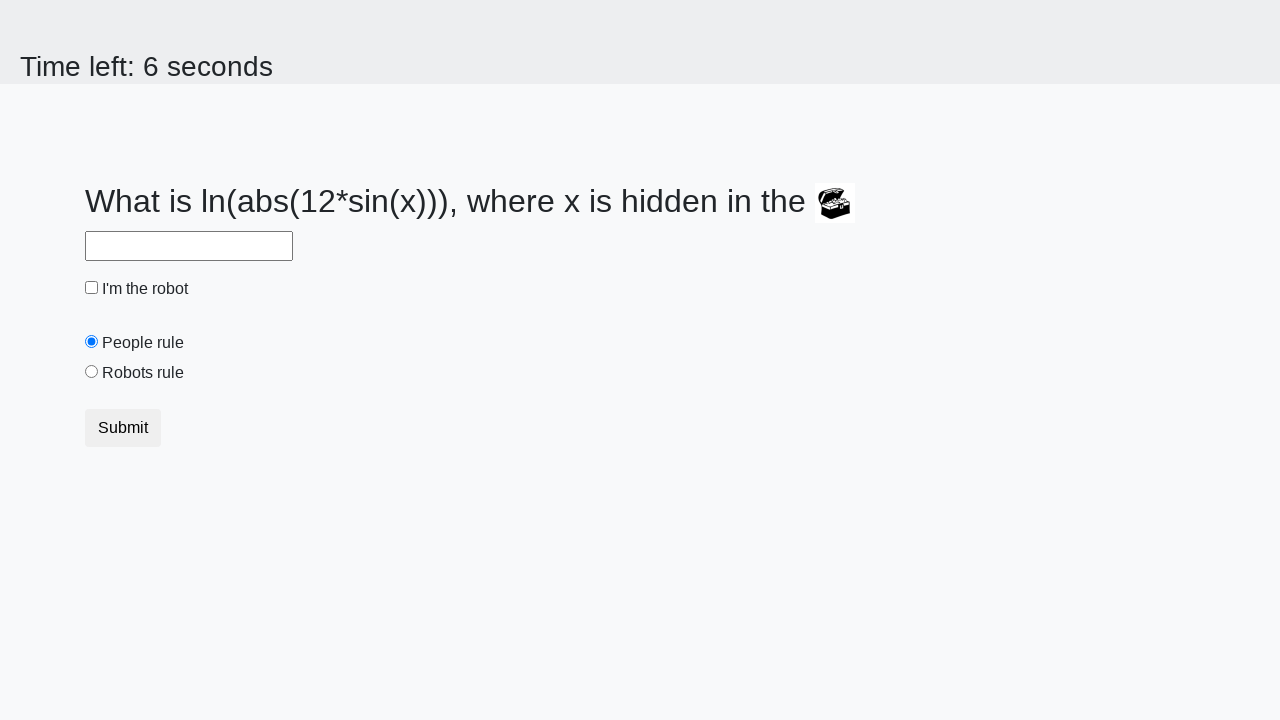

Filled answer field with calculated value: 1.7417353087181056 on #answer
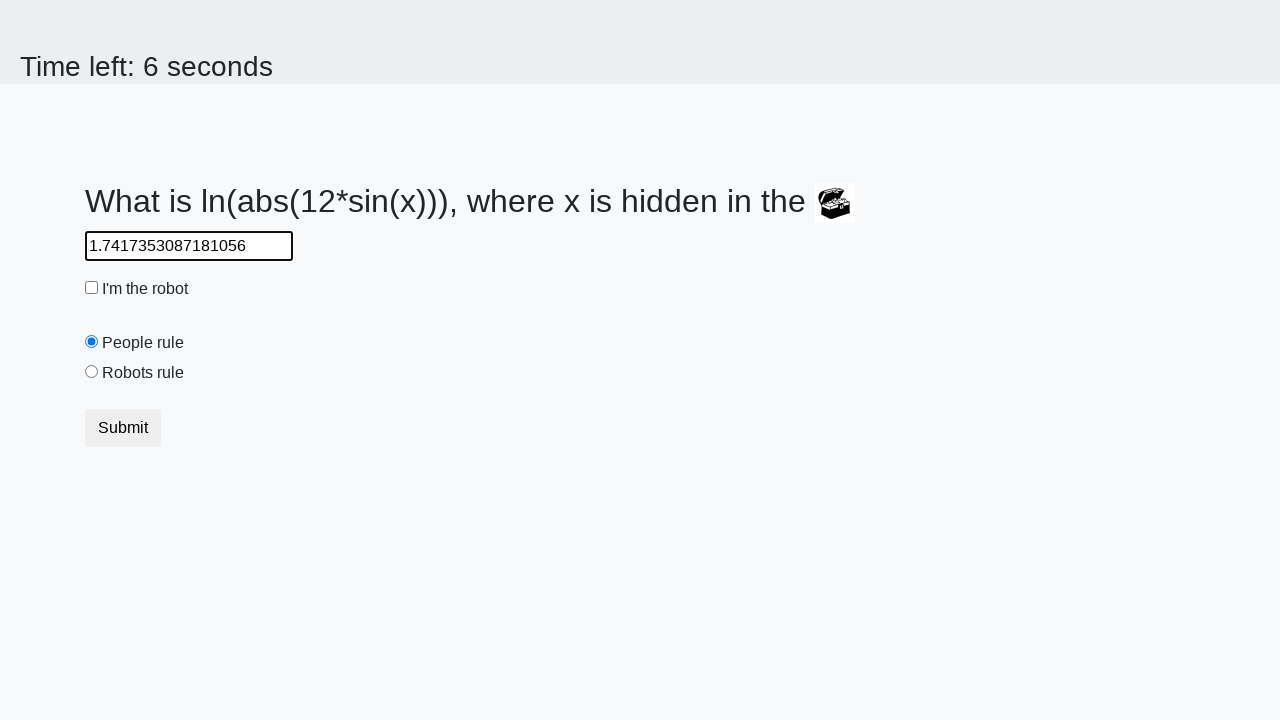

Clicked robot checkbox at (92, 288) on #robotCheckbox
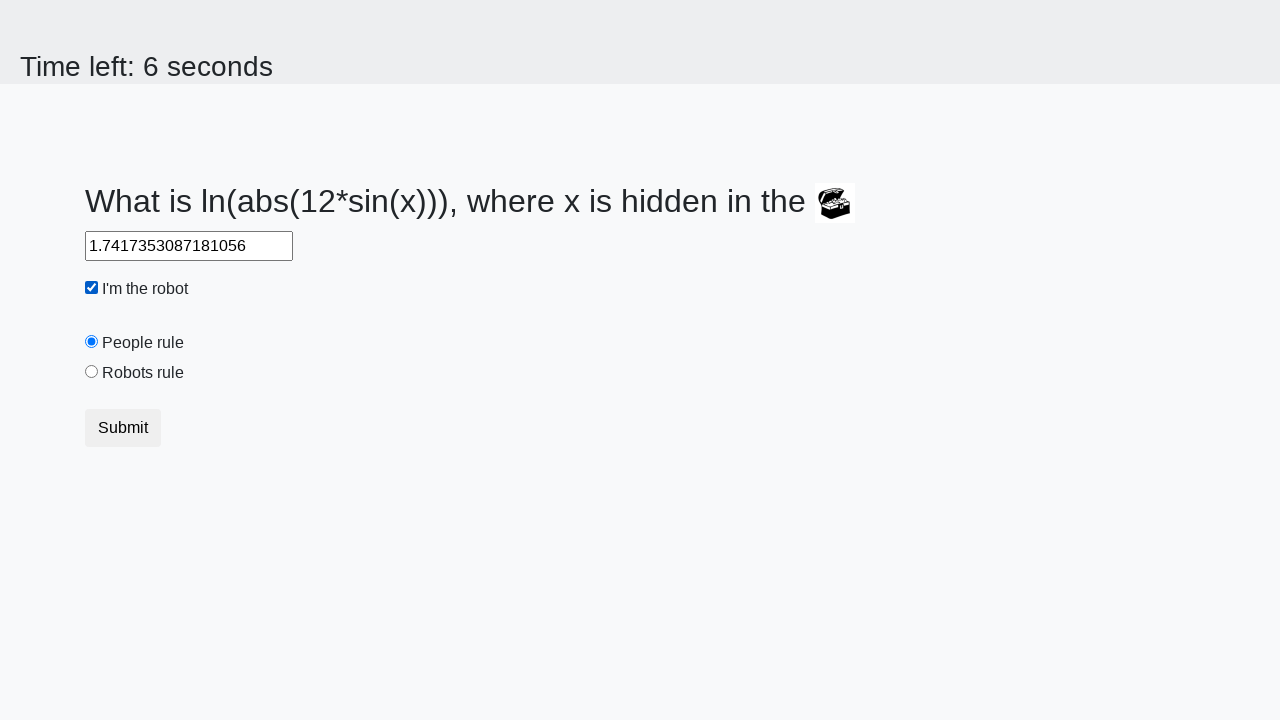

Selected robots radio button at (92, 372) on #robotsRule
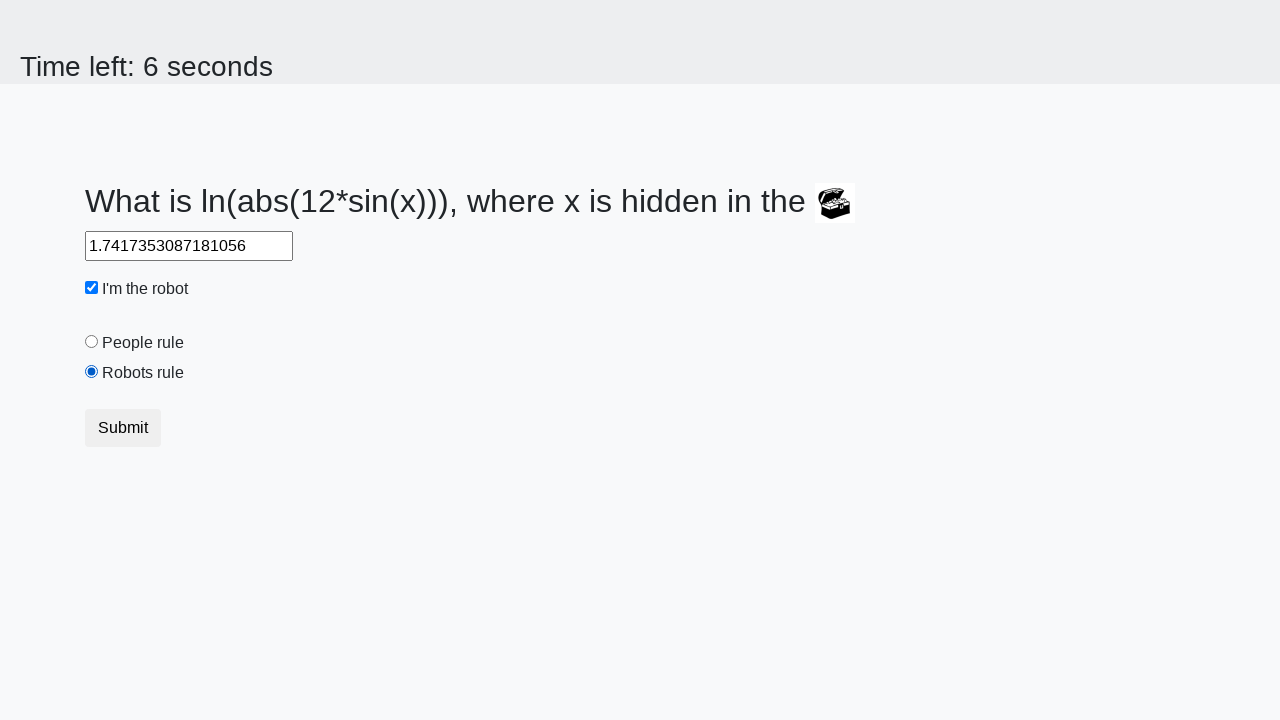

Clicked submit button to send form at (123, 428) on button.btn
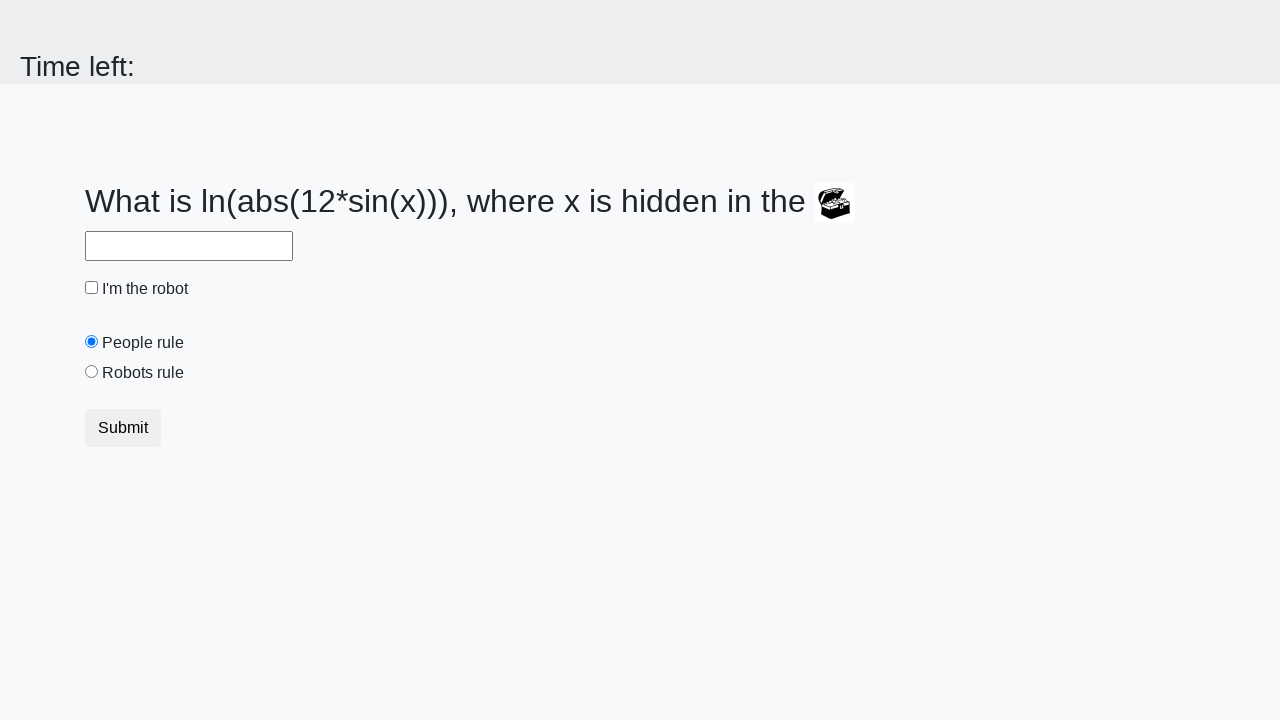

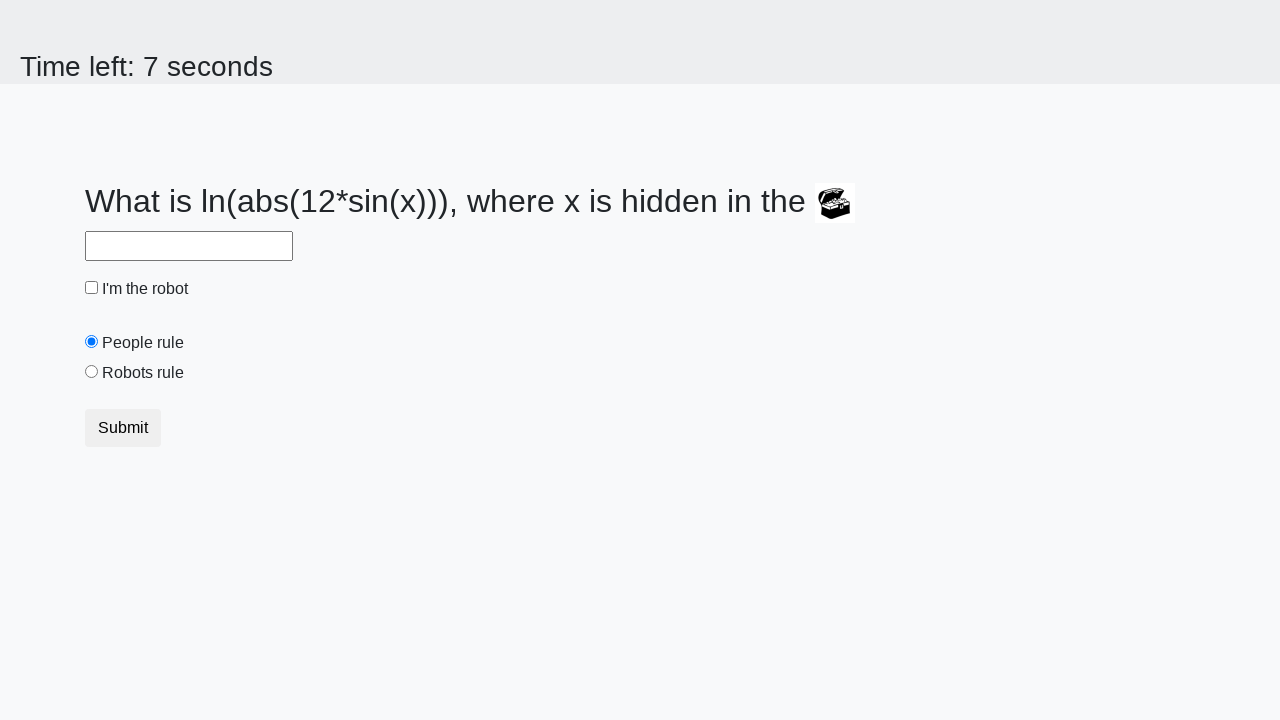